Tests A/B test opt-out functionality by visiting the A/B test page, adding an opt-out cookie if in an A/B test group, refreshing the page, and verifying the opt-out was successful

Starting URL: http://the-internet.herokuapp.com/abtest

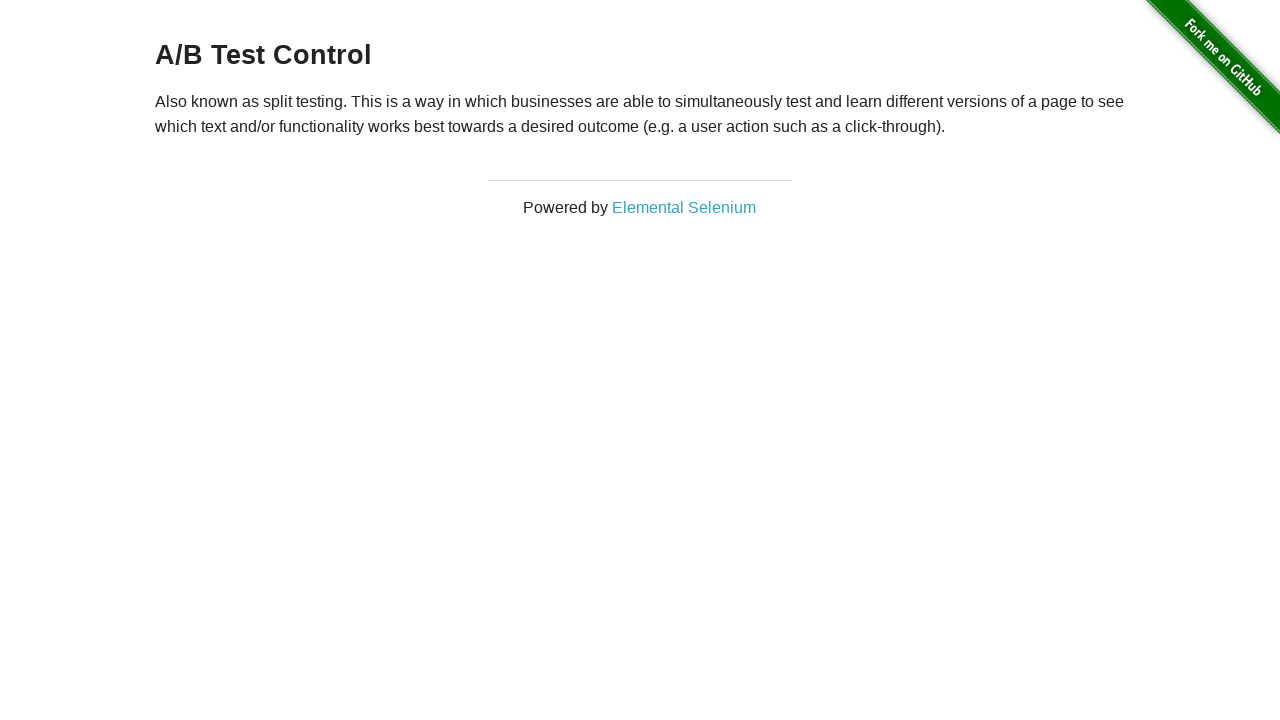

Located and retrieved h3 heading text
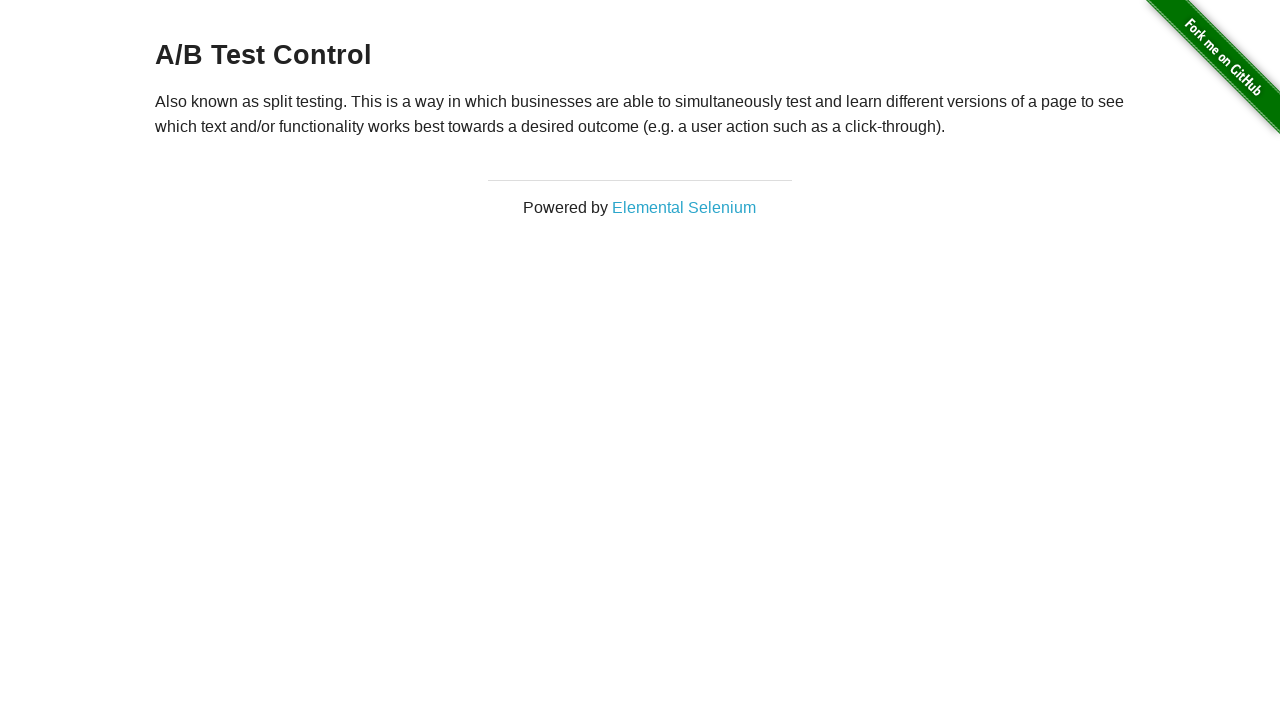

Added optimizelyOptOut cookie to context
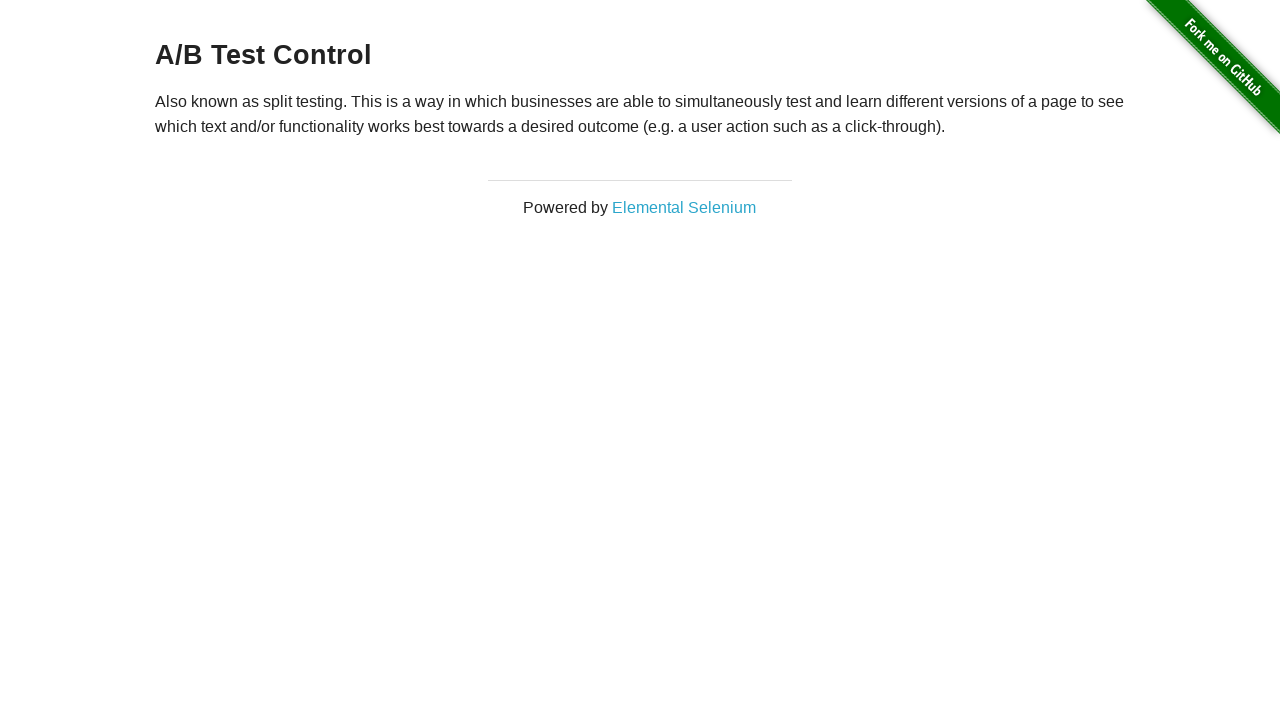

Reloaded page after adding opt-out cookie
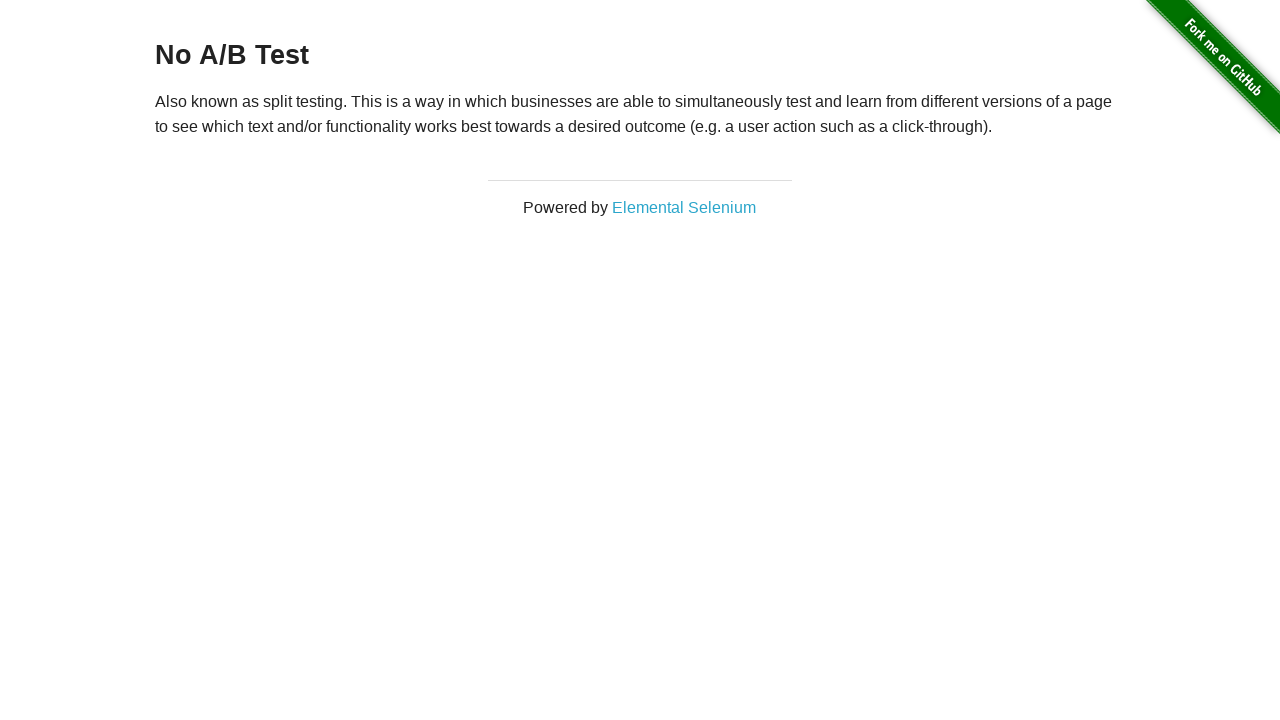

Retrieved updated heading text after page reload
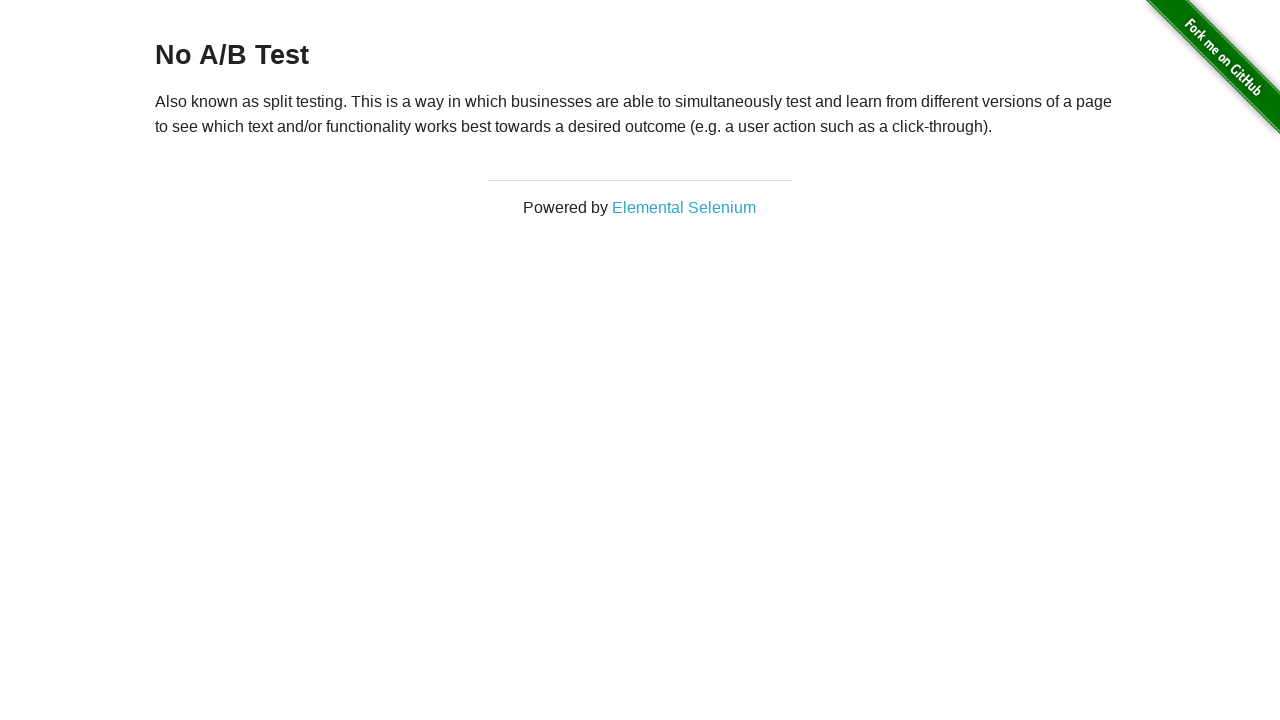

Verified opt-out was successful - heading shows 'No A/B Test'
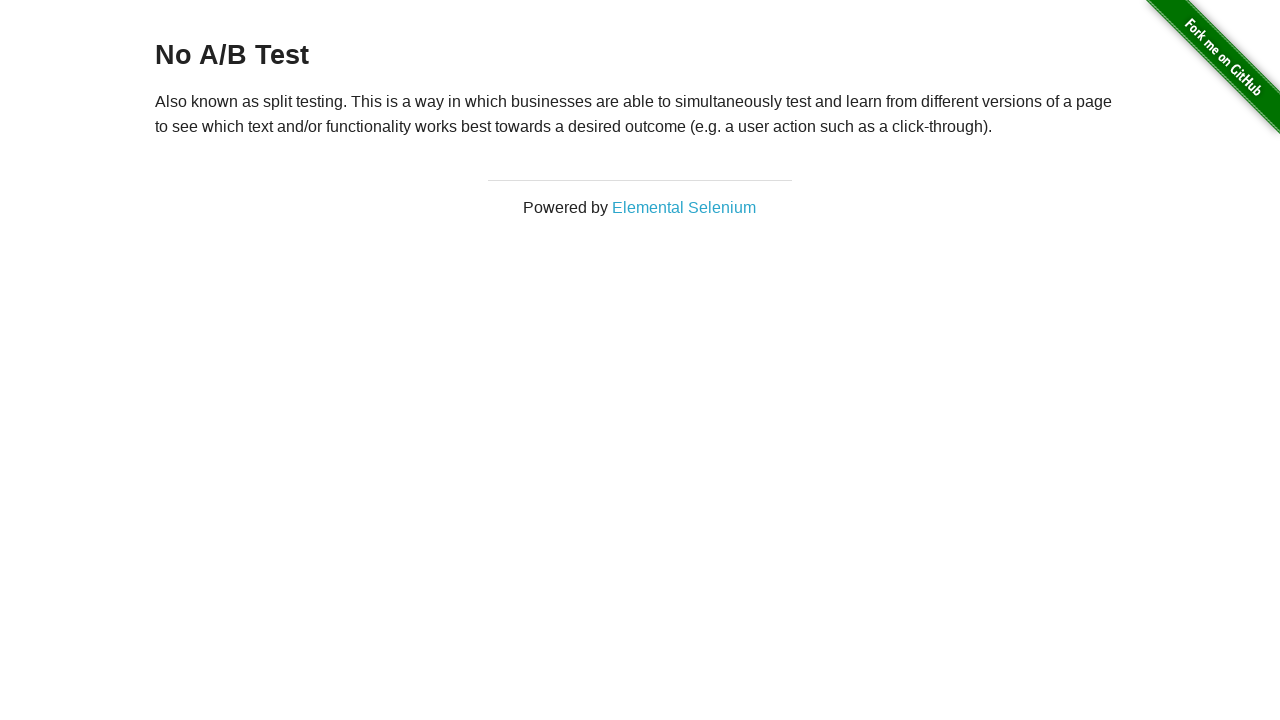

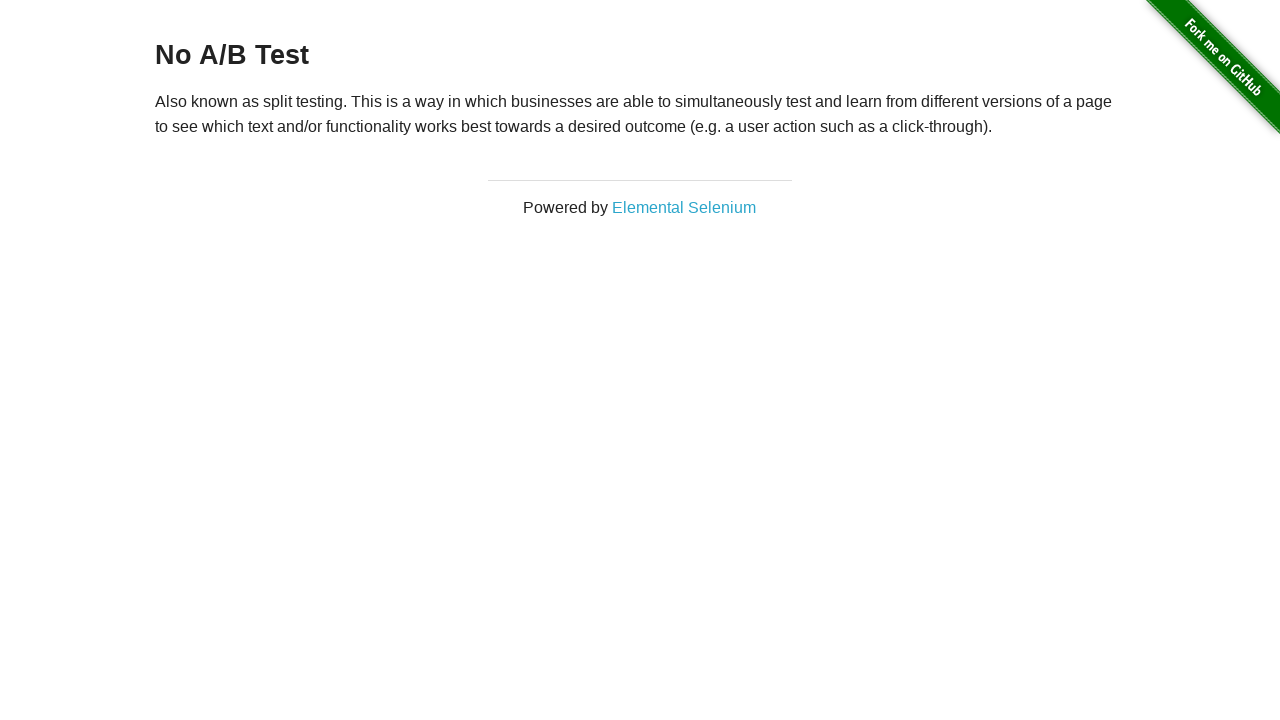